Tests a simple form by entering a text message in the input field and clicking the show button to display it

Starting URL: https://www.lambdatest.com/selenium-playground/simple-form-demo

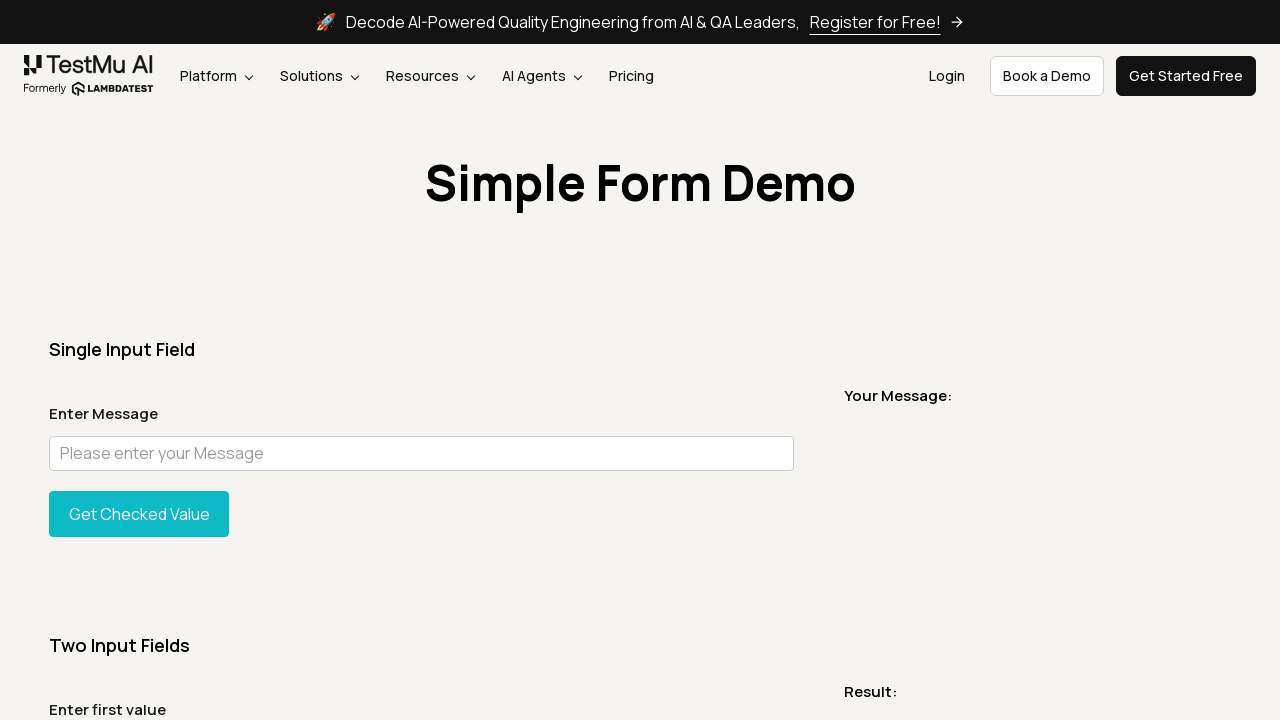

Entered 'Hello, World!' in the message input field on #user-message
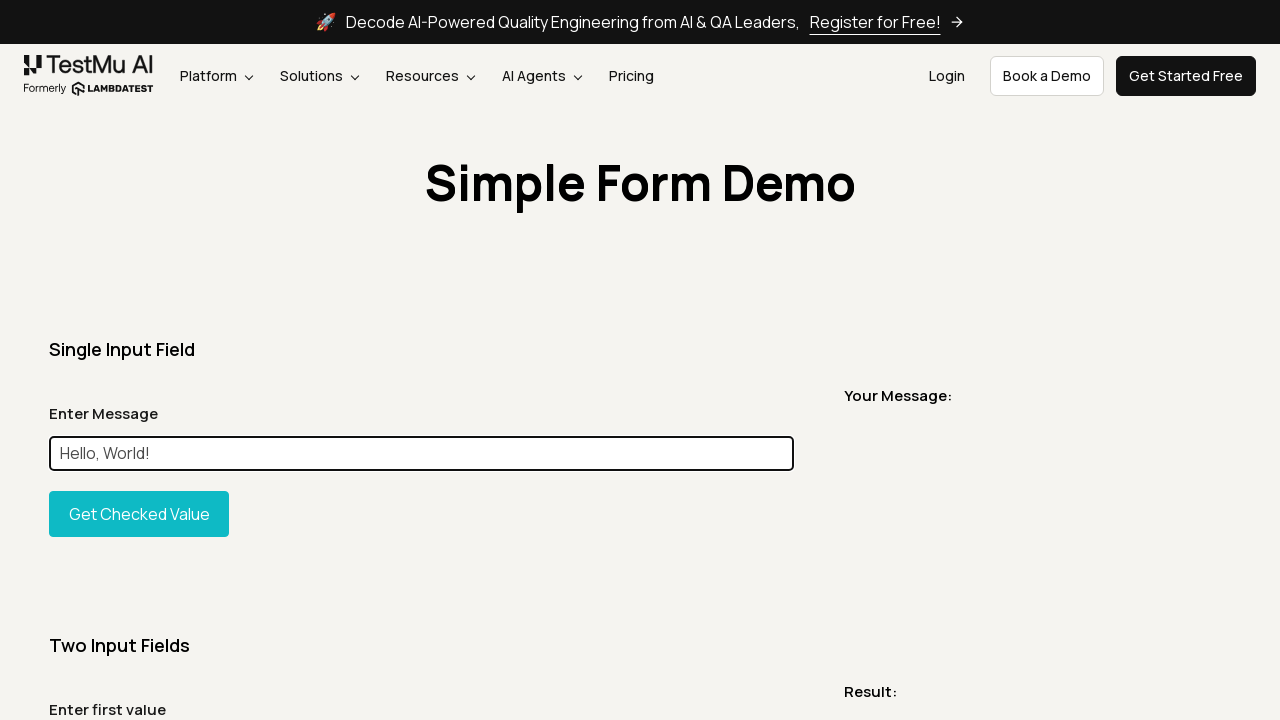

Clicked the show input button to display the message at (139, 514) on #showInput
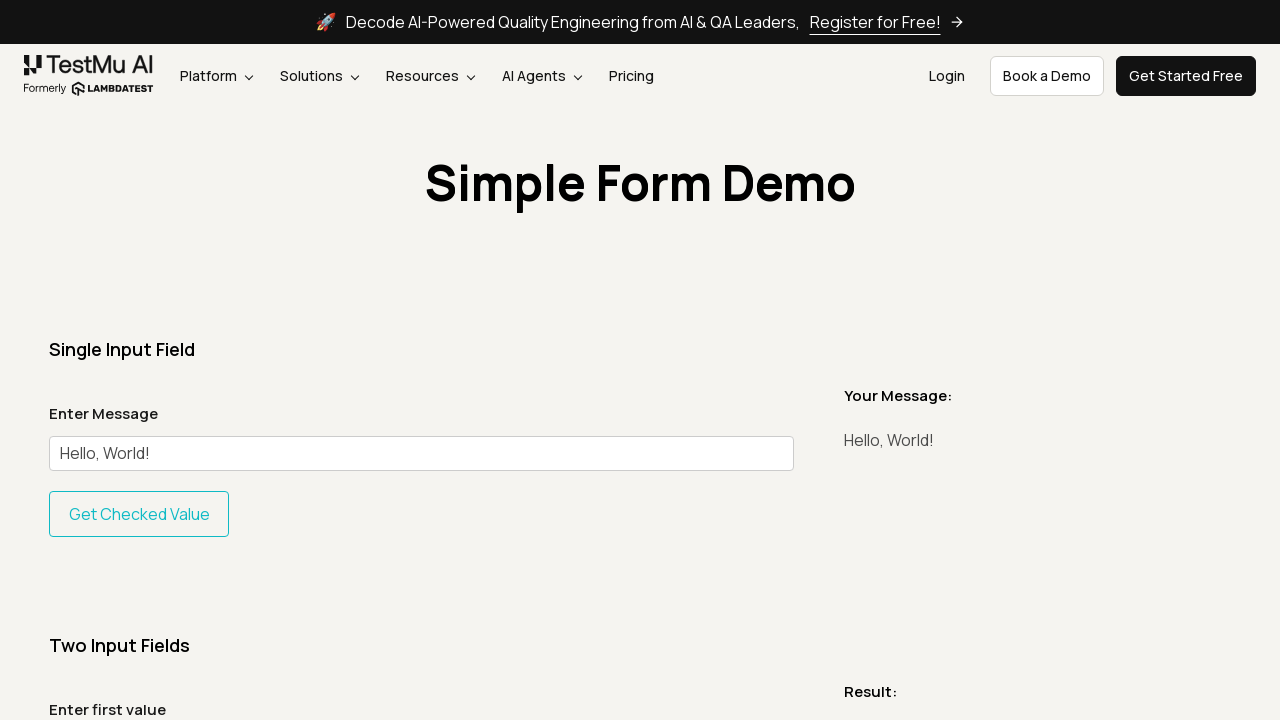

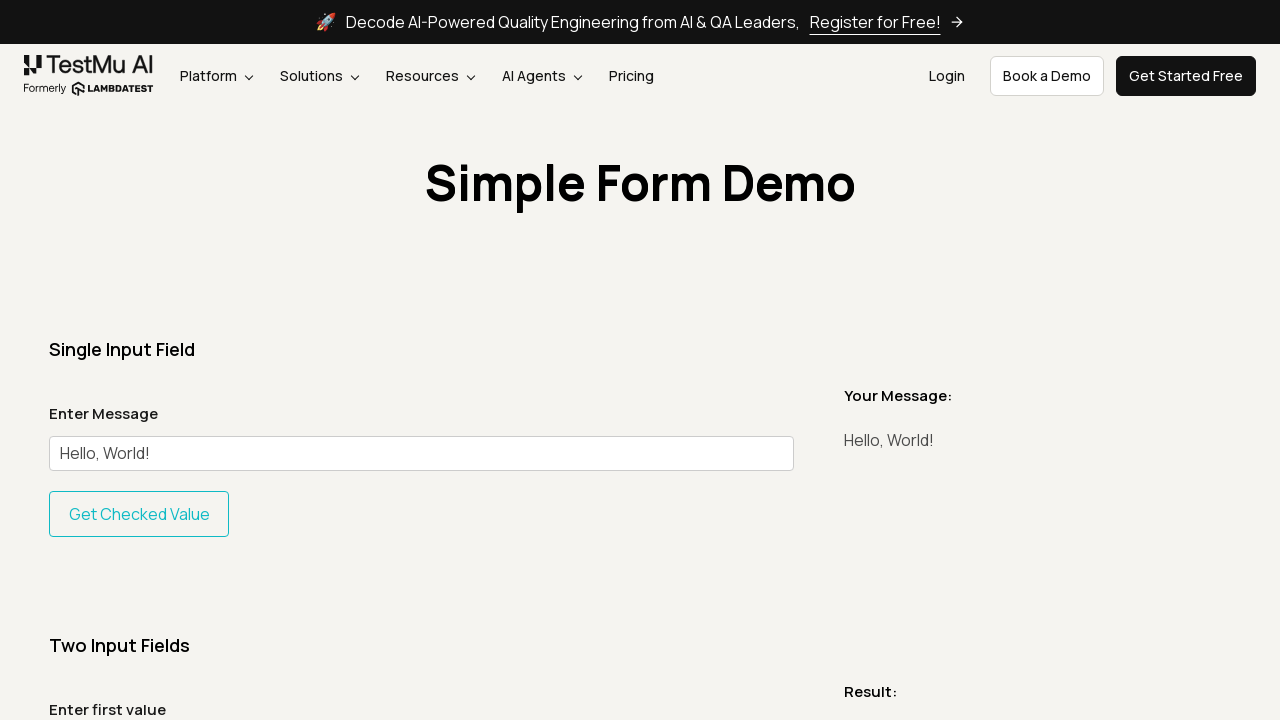